Tests iframe interaction by switching to a frame and entering text in an input field within the frame

Starting URL: https://demo.automationtesting.in/Frames.html

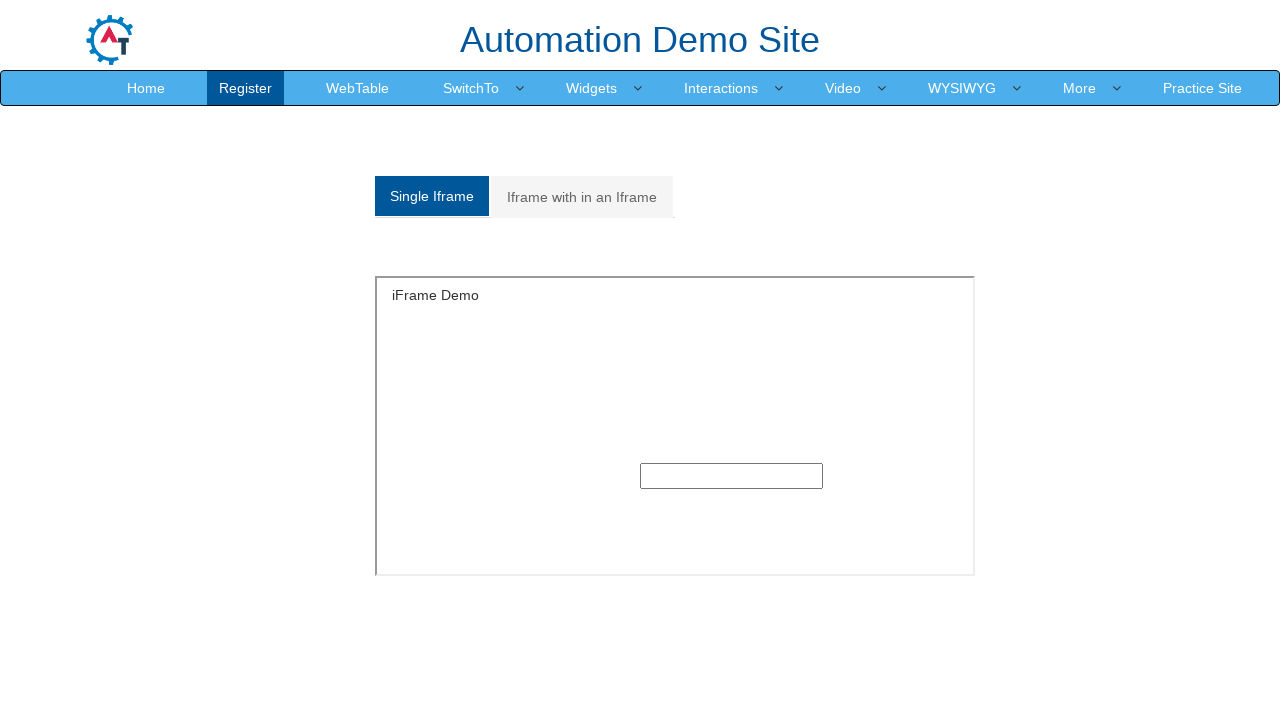

Located iframe with id 'singleframe'
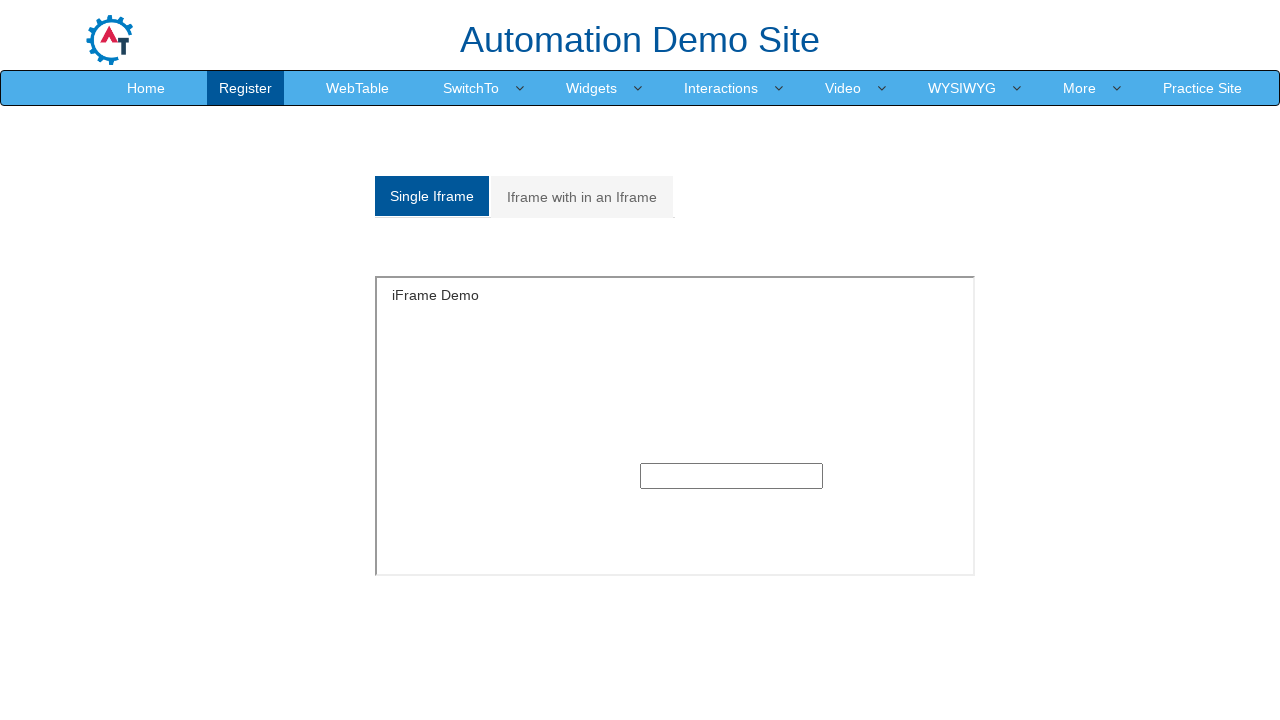

Entered 'java' into text input field within iframe on iframe#singleframe >> internal:control=enter-frame >> input[type='text']
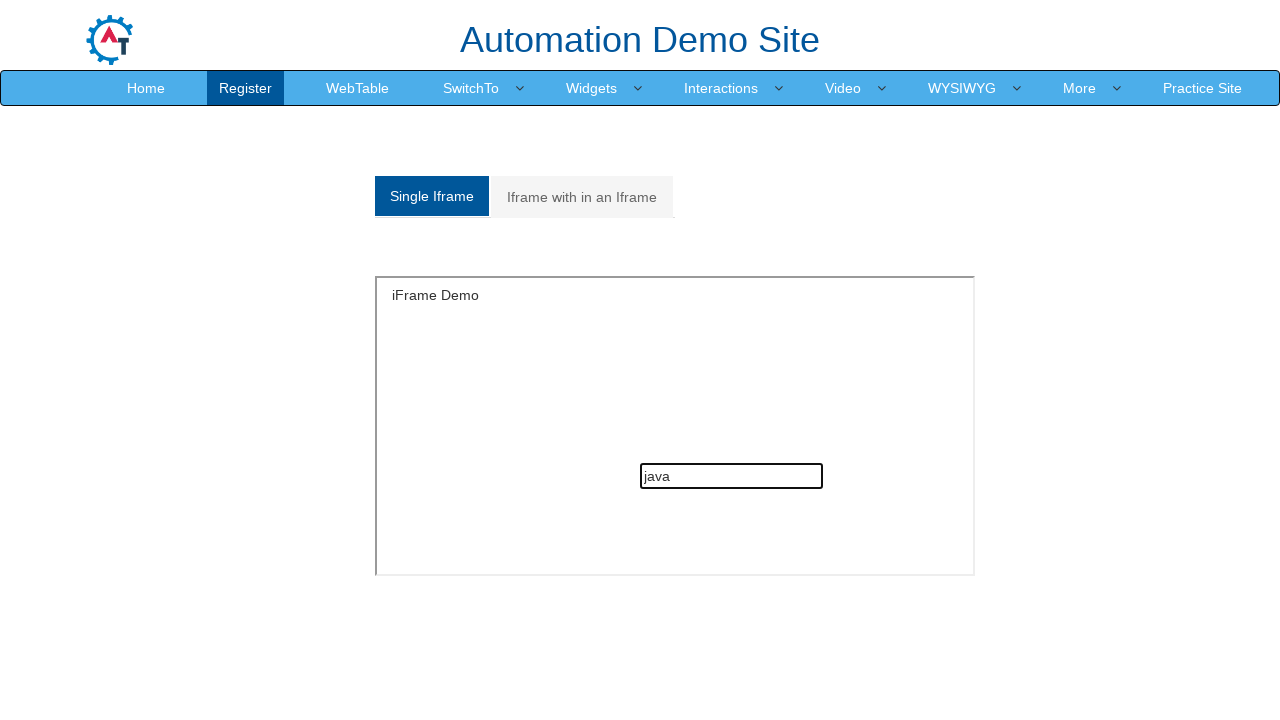

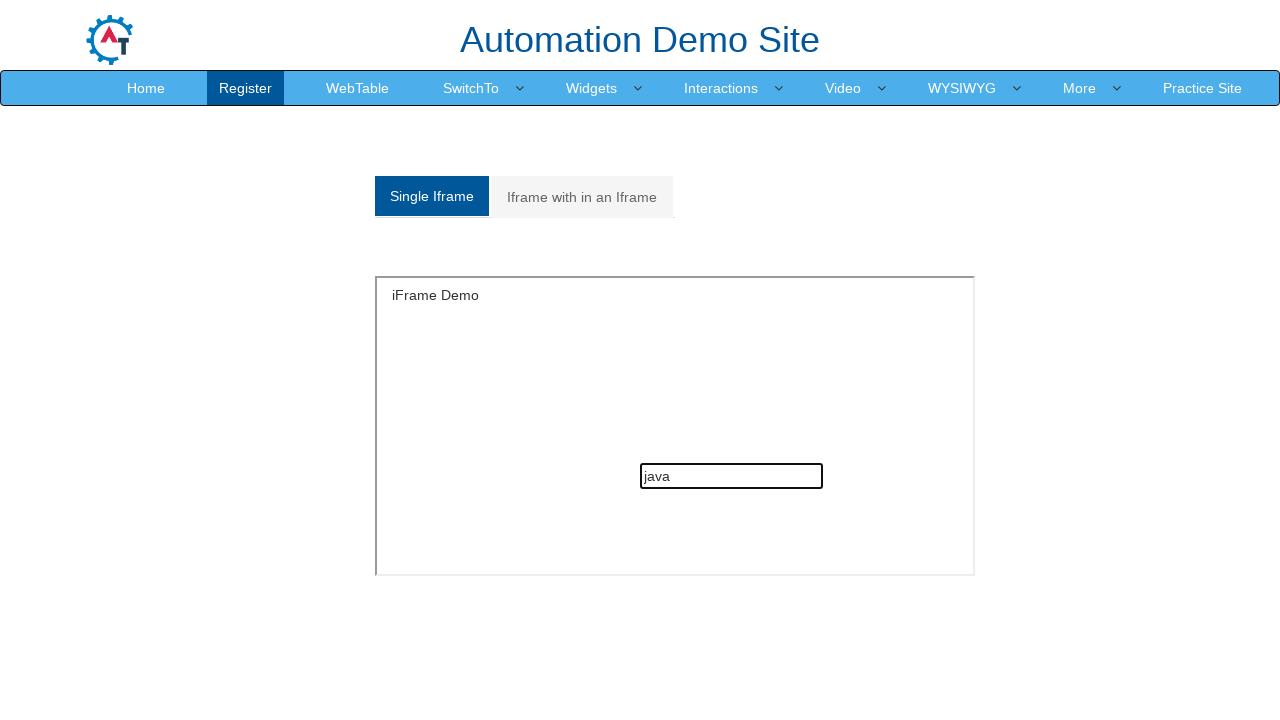